Tests drag and drop functionality on jQueryUI demo page by switching to an iframe and dragging an element by specified offset coordinates

Starting URL: http://jqueryui.com/draggable/

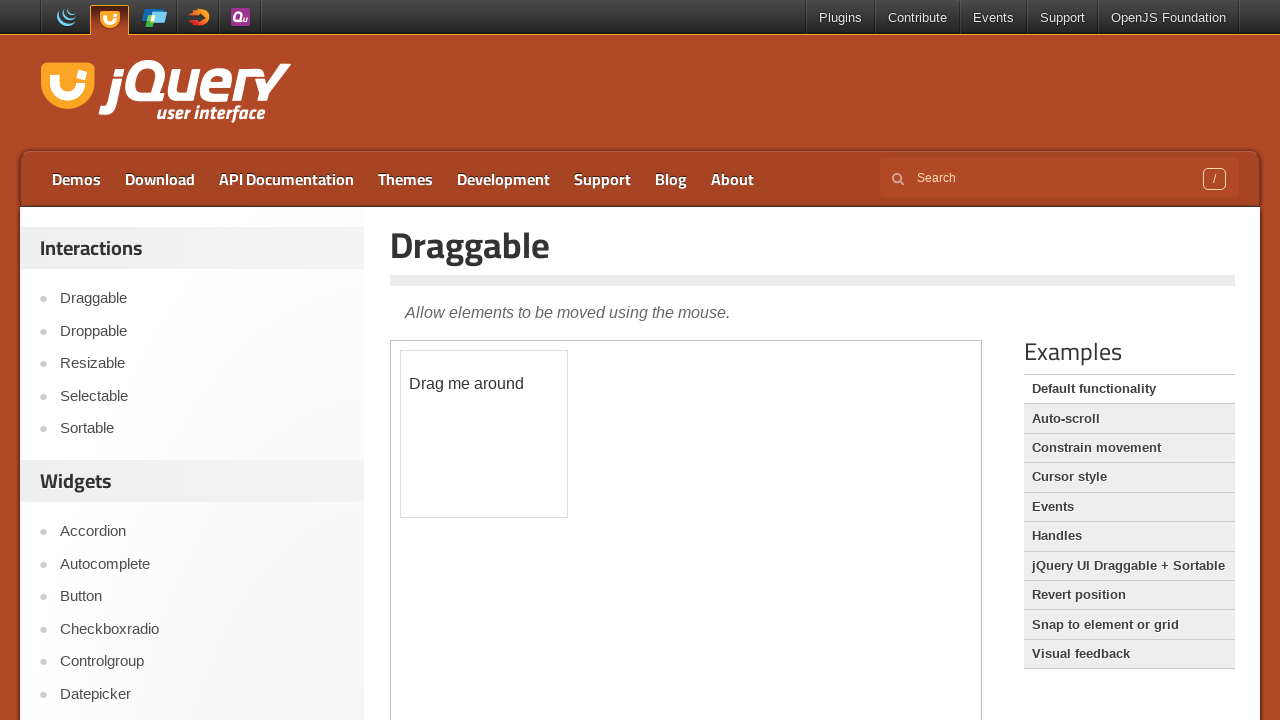

Located demo iframe
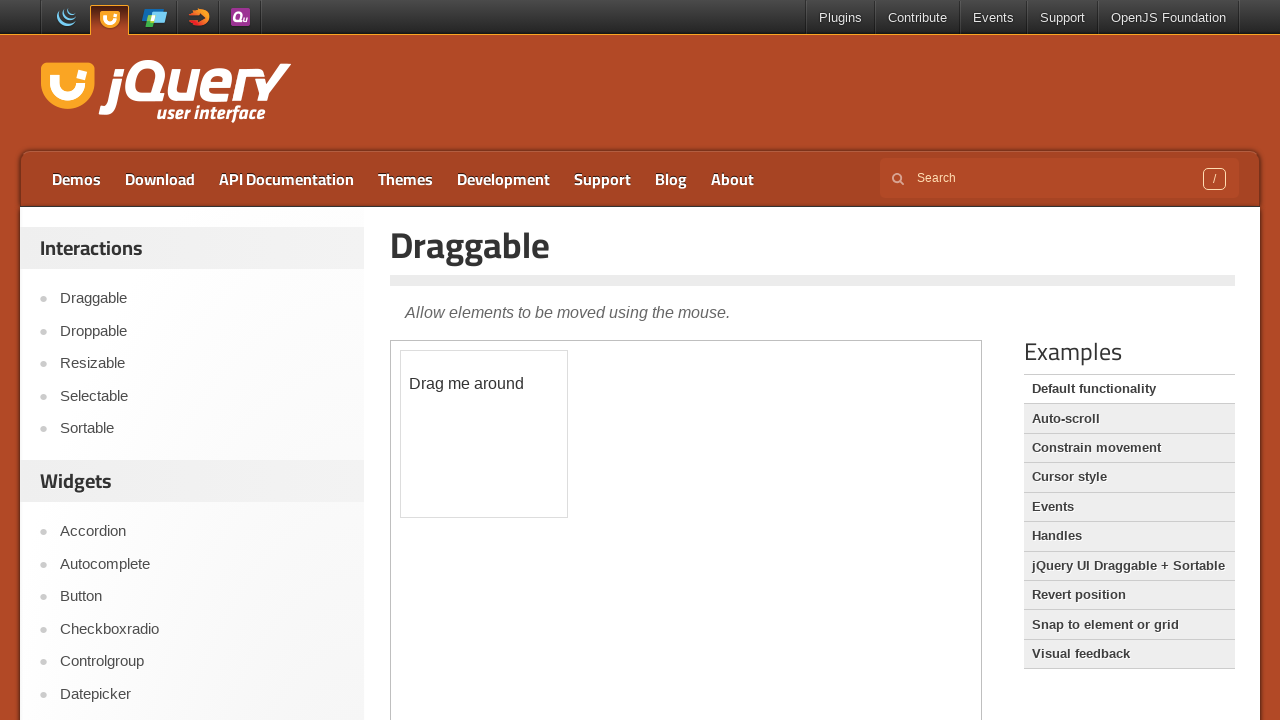

Located draggable element with id 'draggable'
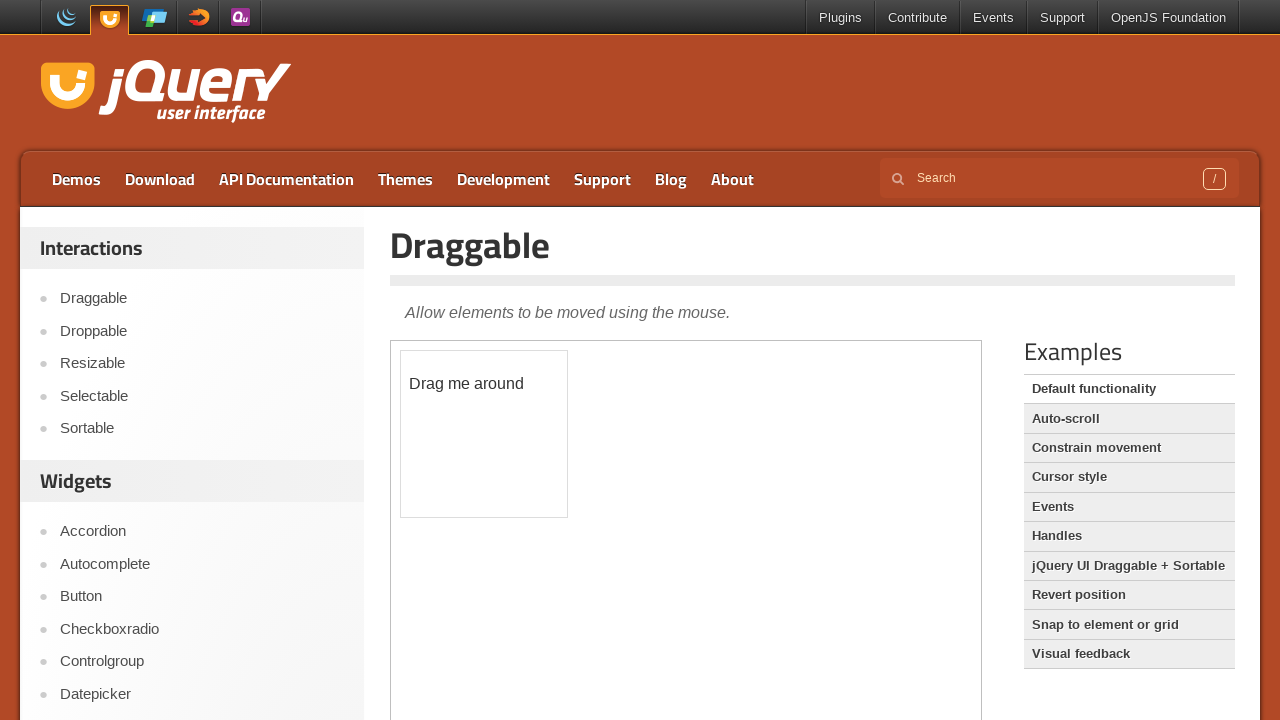

Retrieved bounding box of draggable element
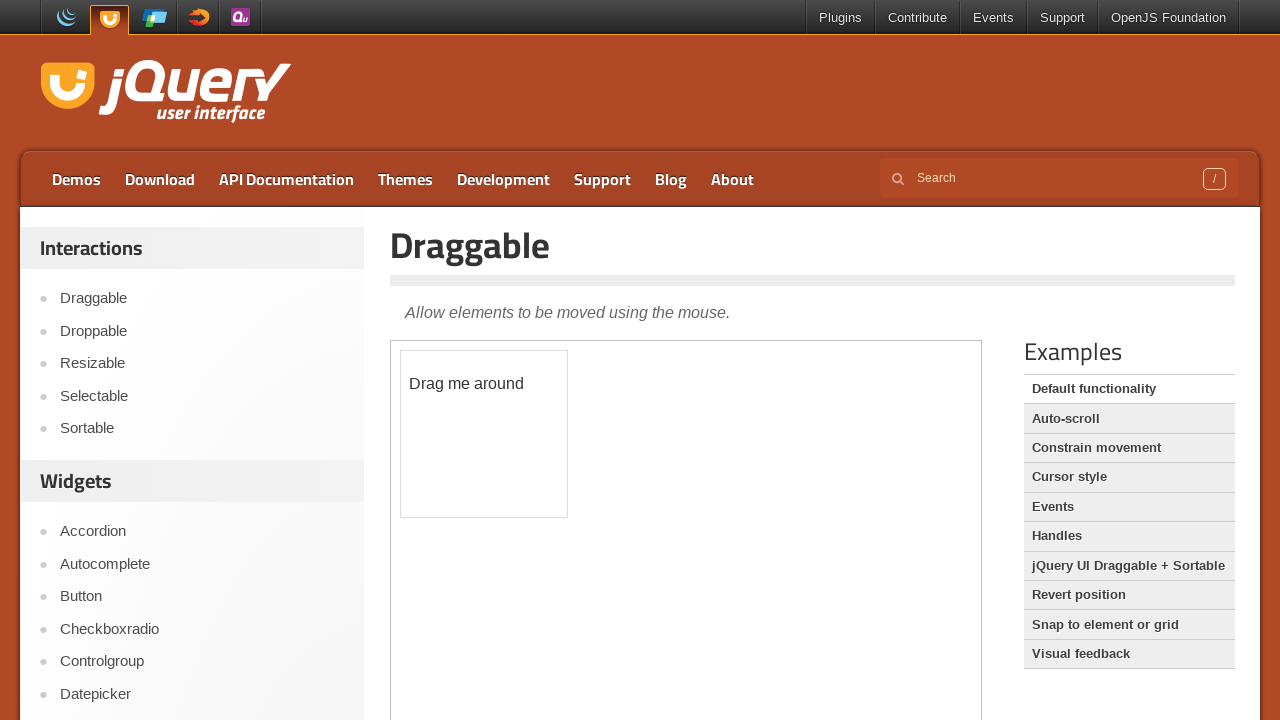

Calculated drag start position at element center
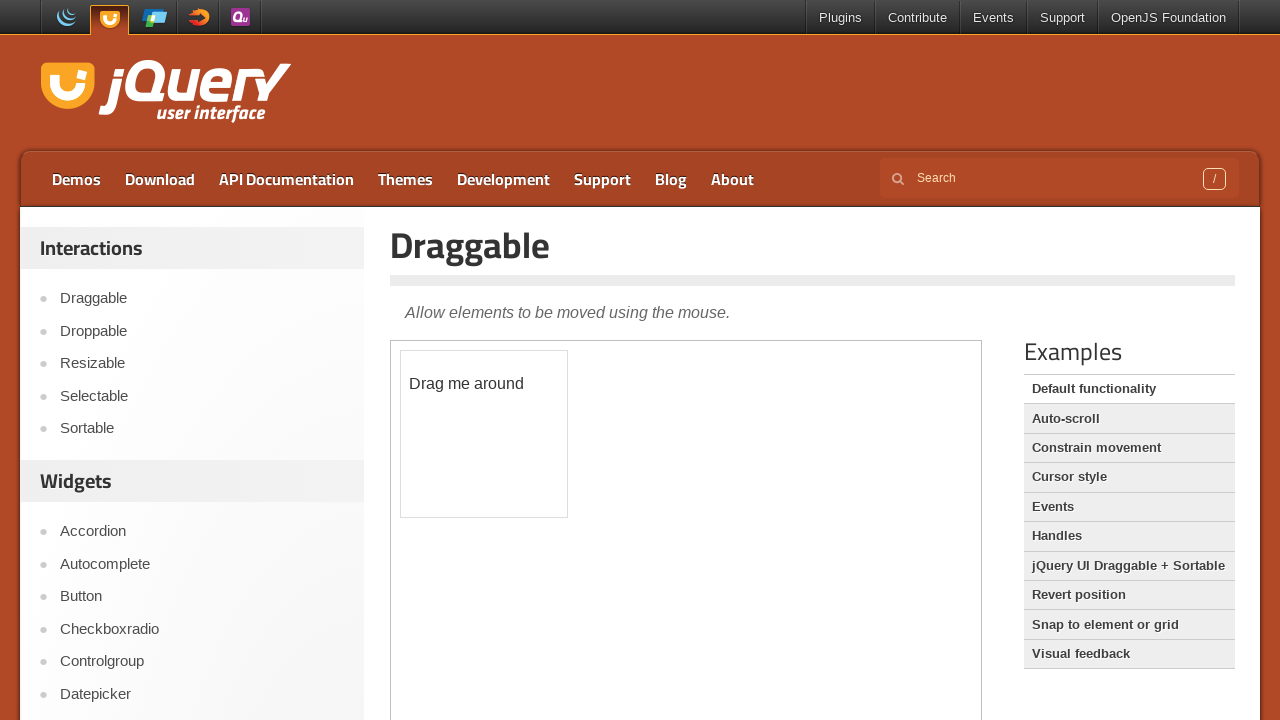

Moved mouse to draggable element center at (484, 434)
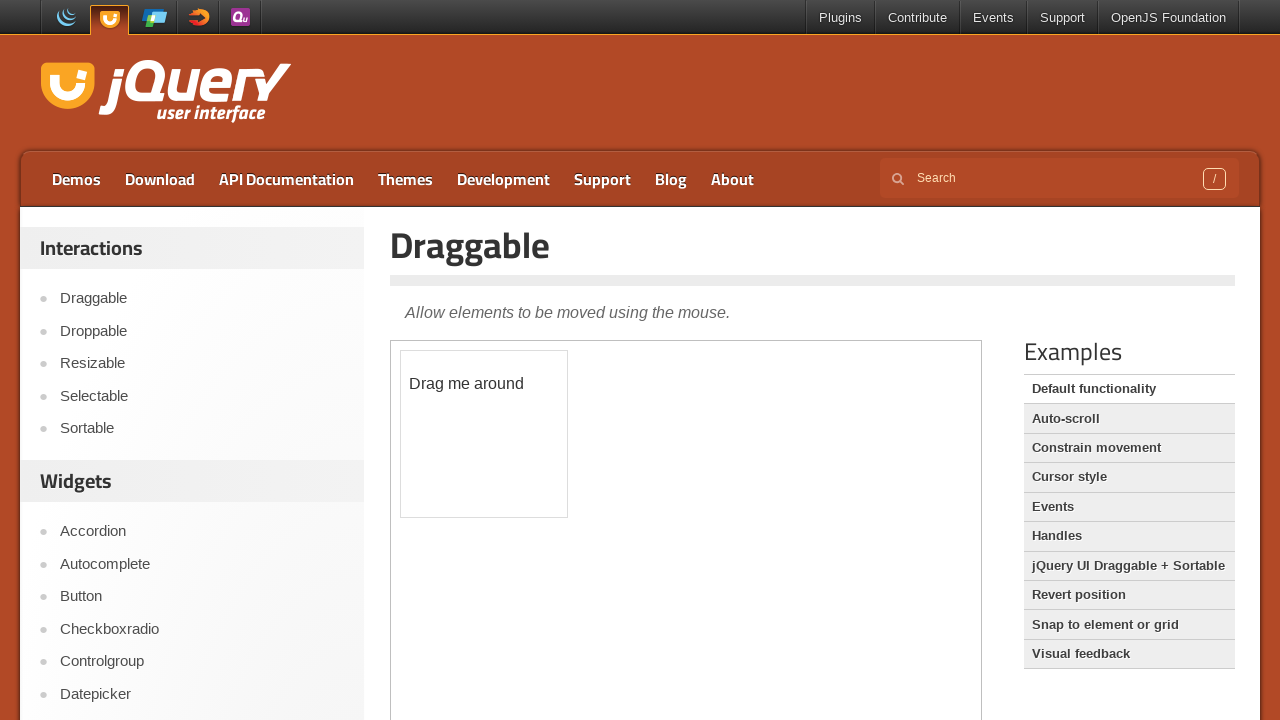

Pressed mouse button down at (484, 434)
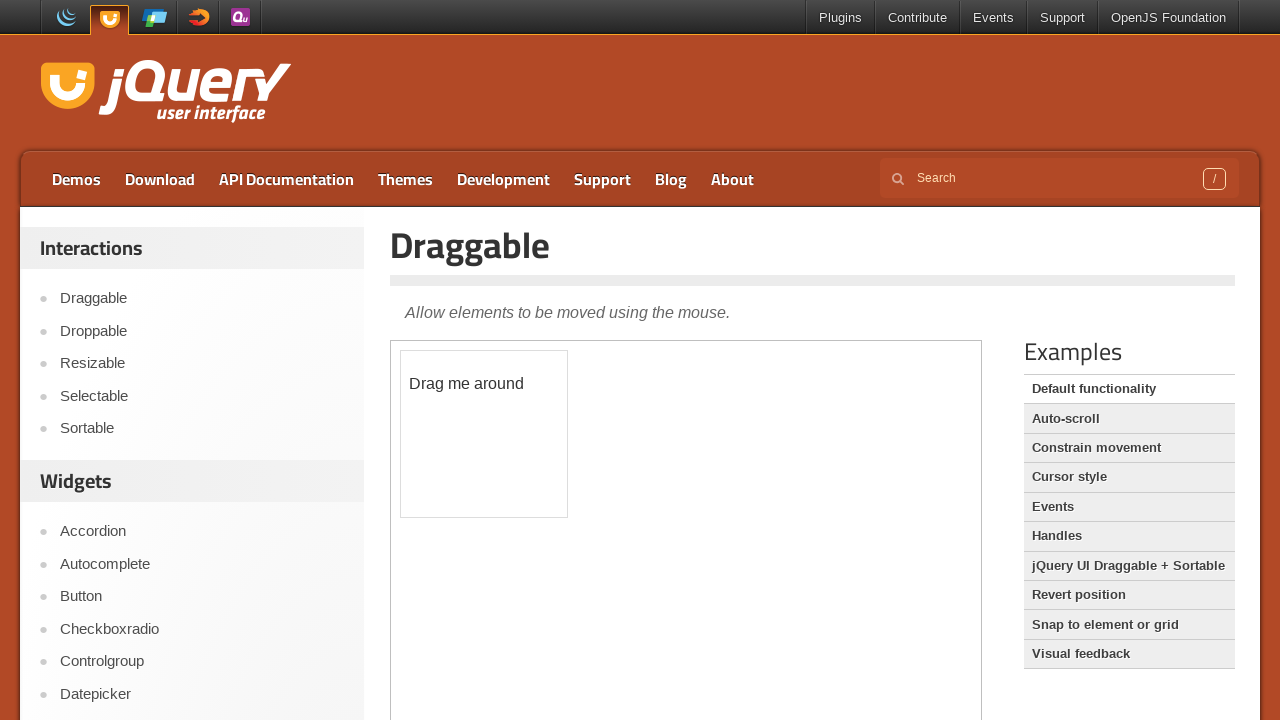

Dragged element by offset (393, 228) at (877, 662)
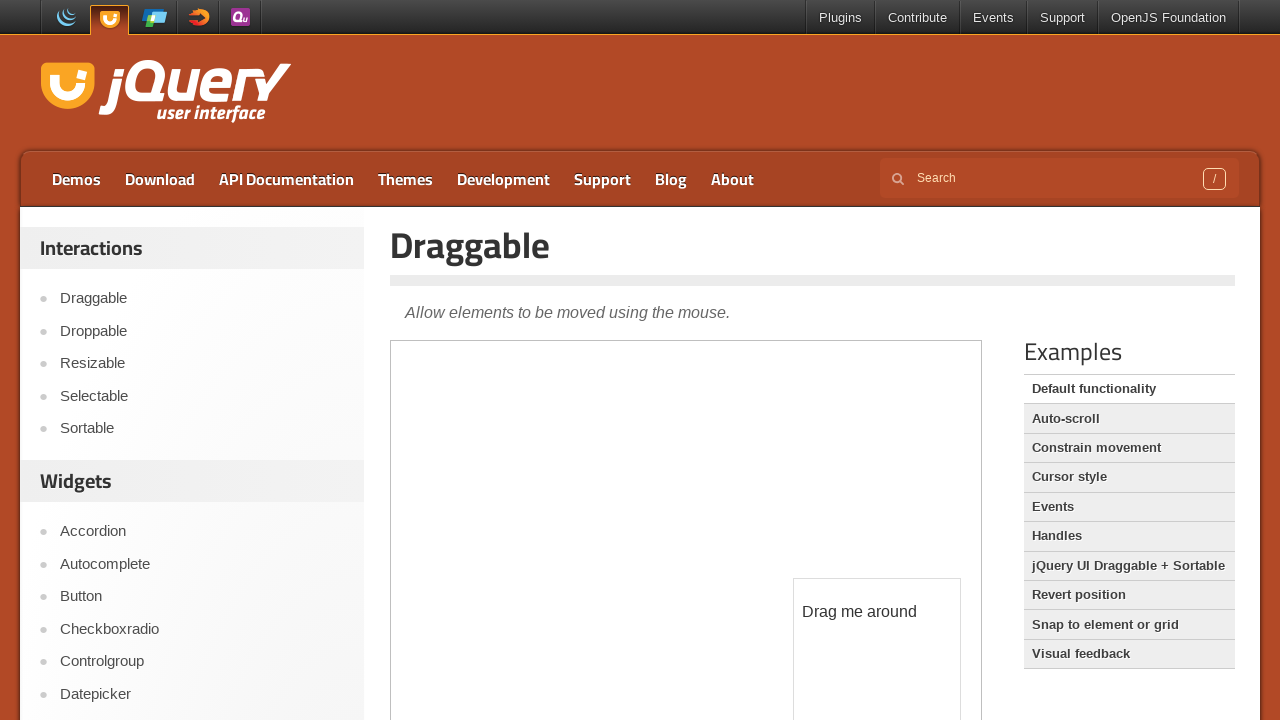

Released mouse button to complete drag and drop at (877, 662)
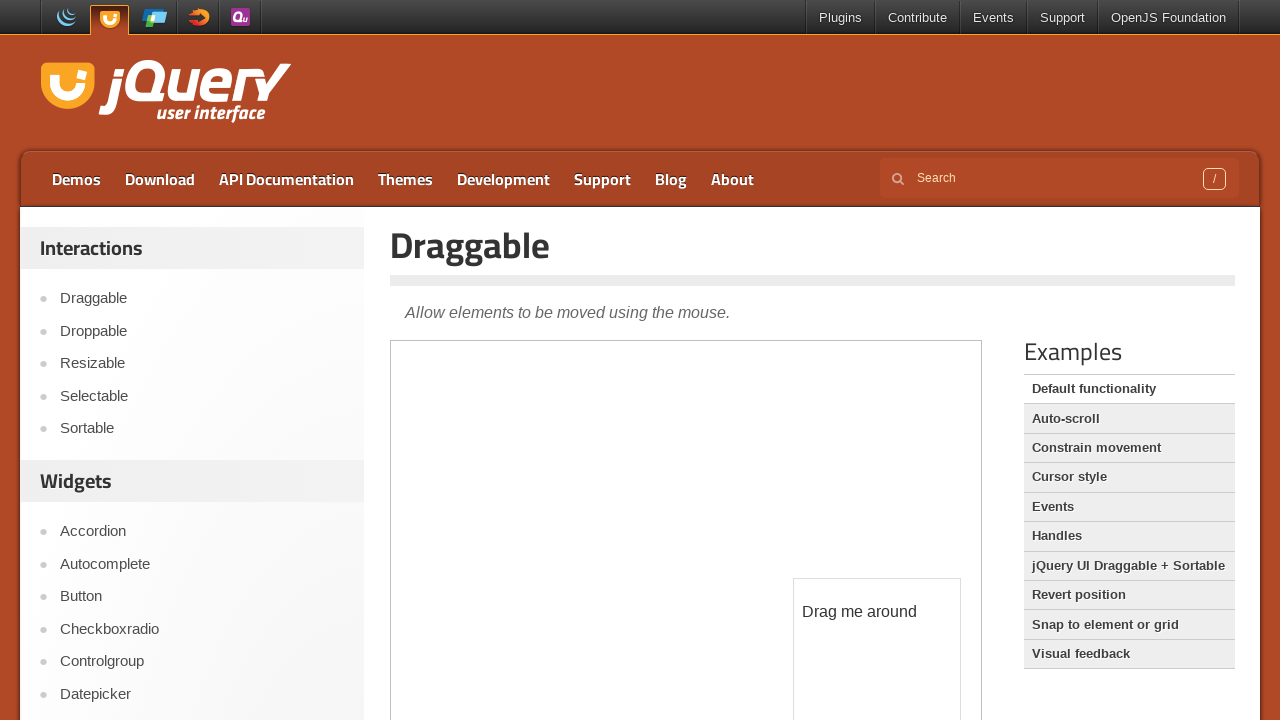

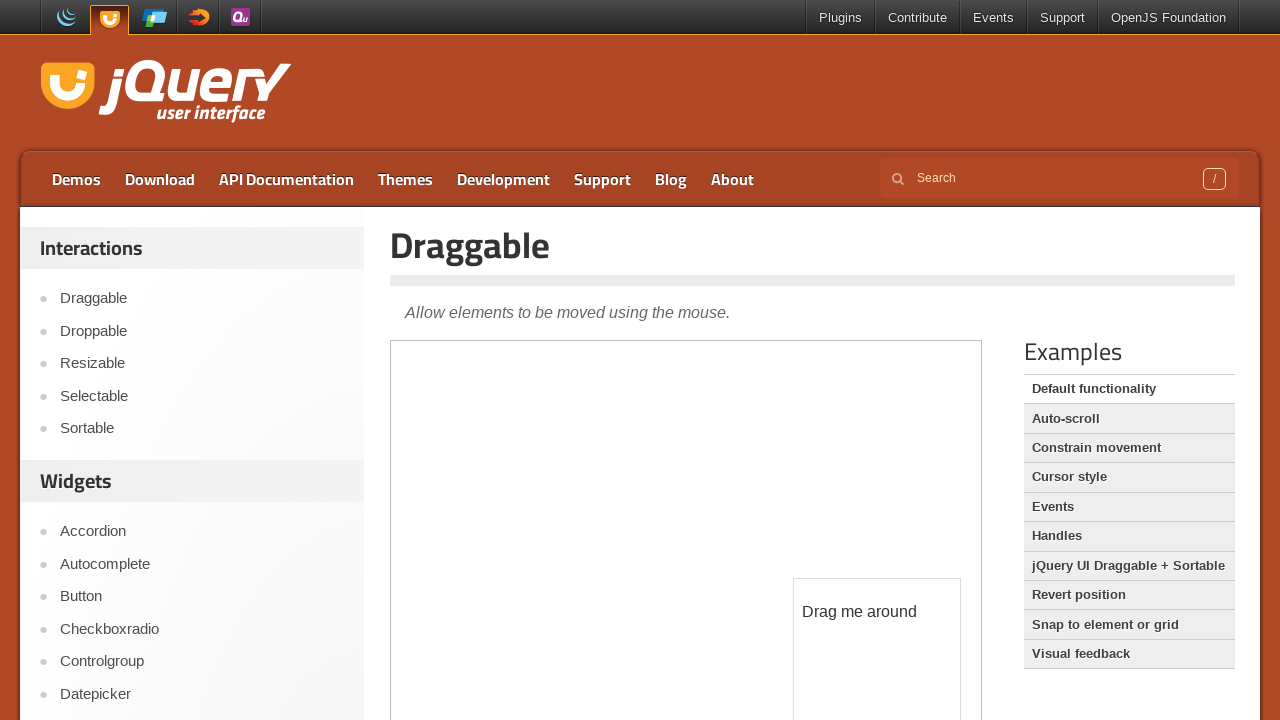